Tests different mouse interaction events (click, double-click, right-click) on a page and verifies the active element's text changes accordingly

Starting URL: https://v1.training-support.net/selenium/input-events

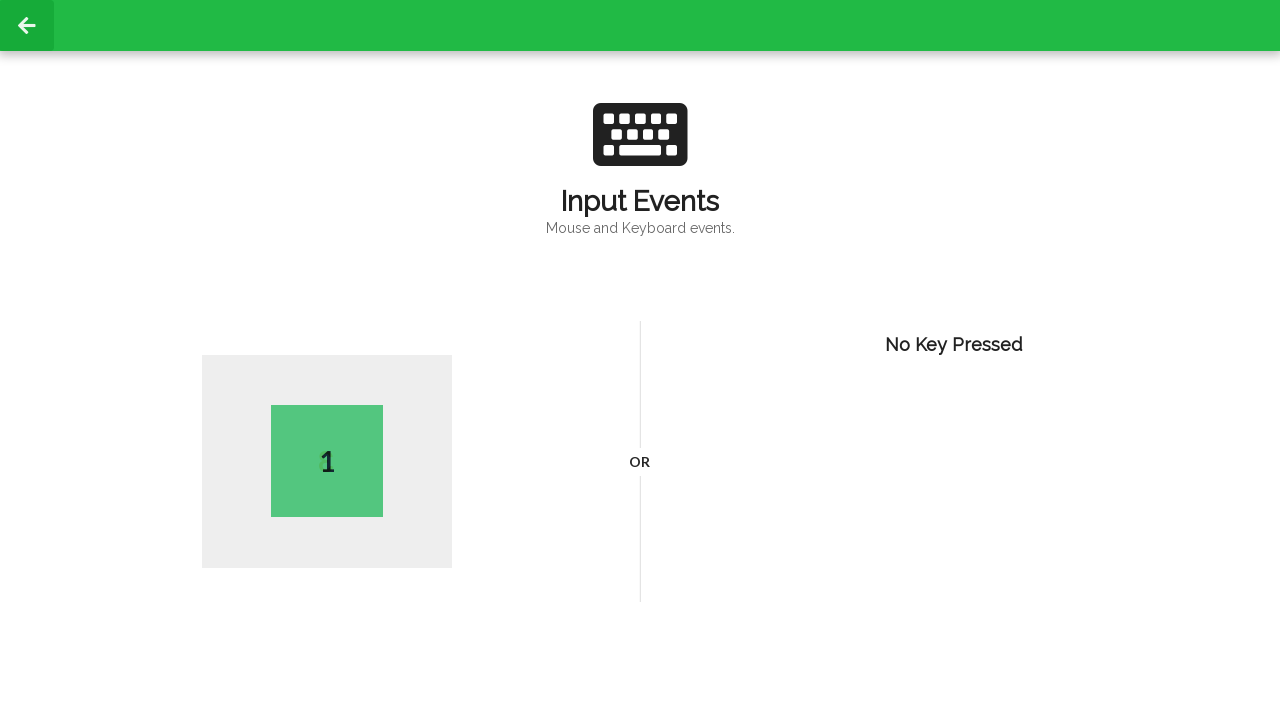

Performed single click on body element at (640, 360) on body
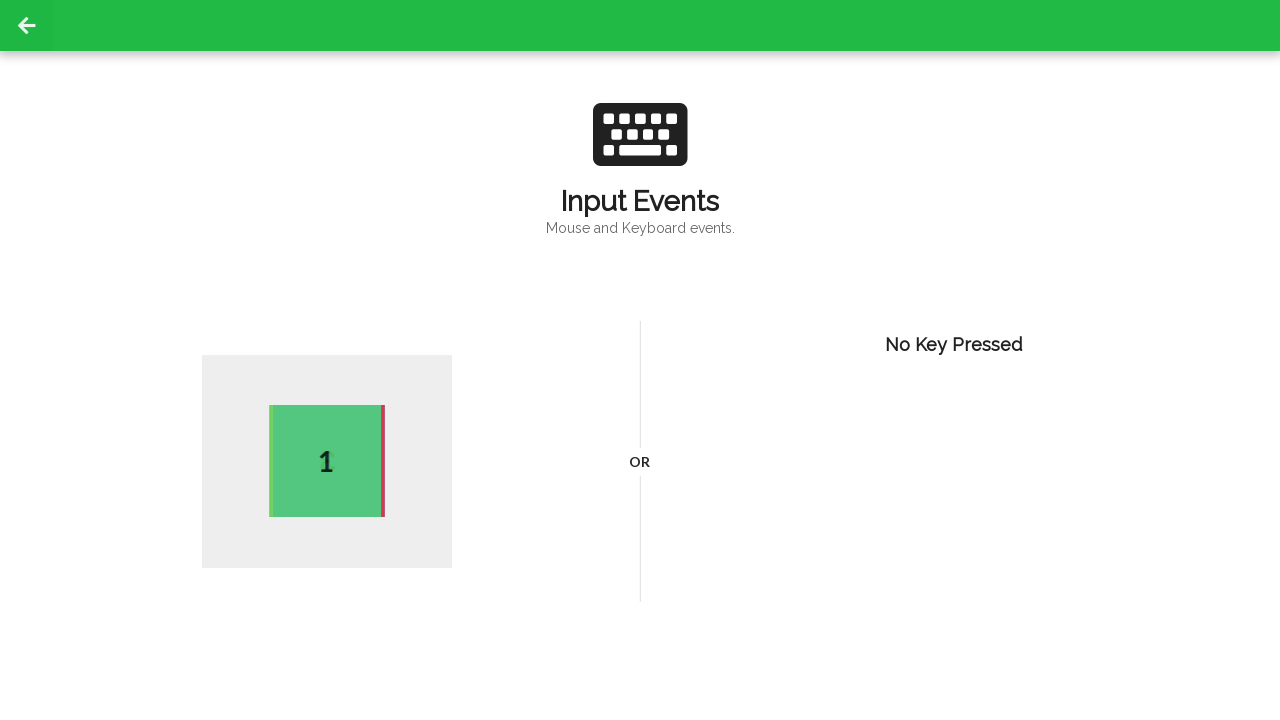

Verified active element is present after single click
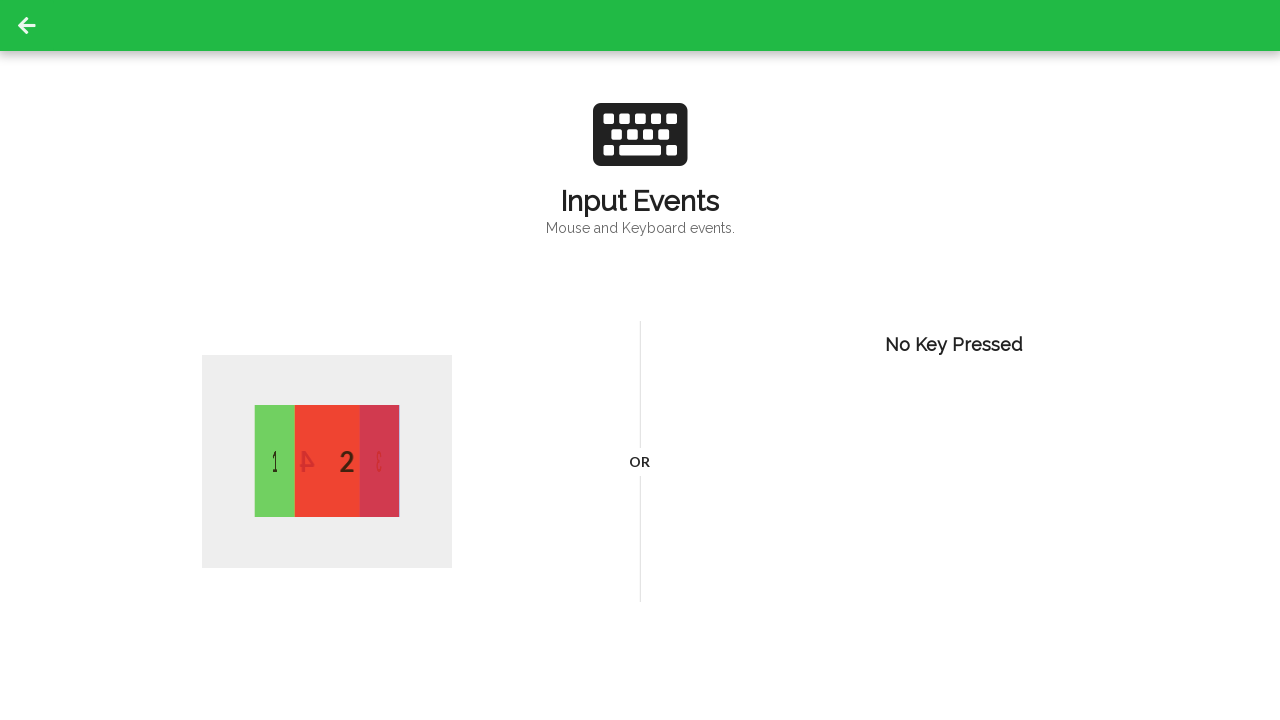

Performed double-click on body element at (640, 360) on body
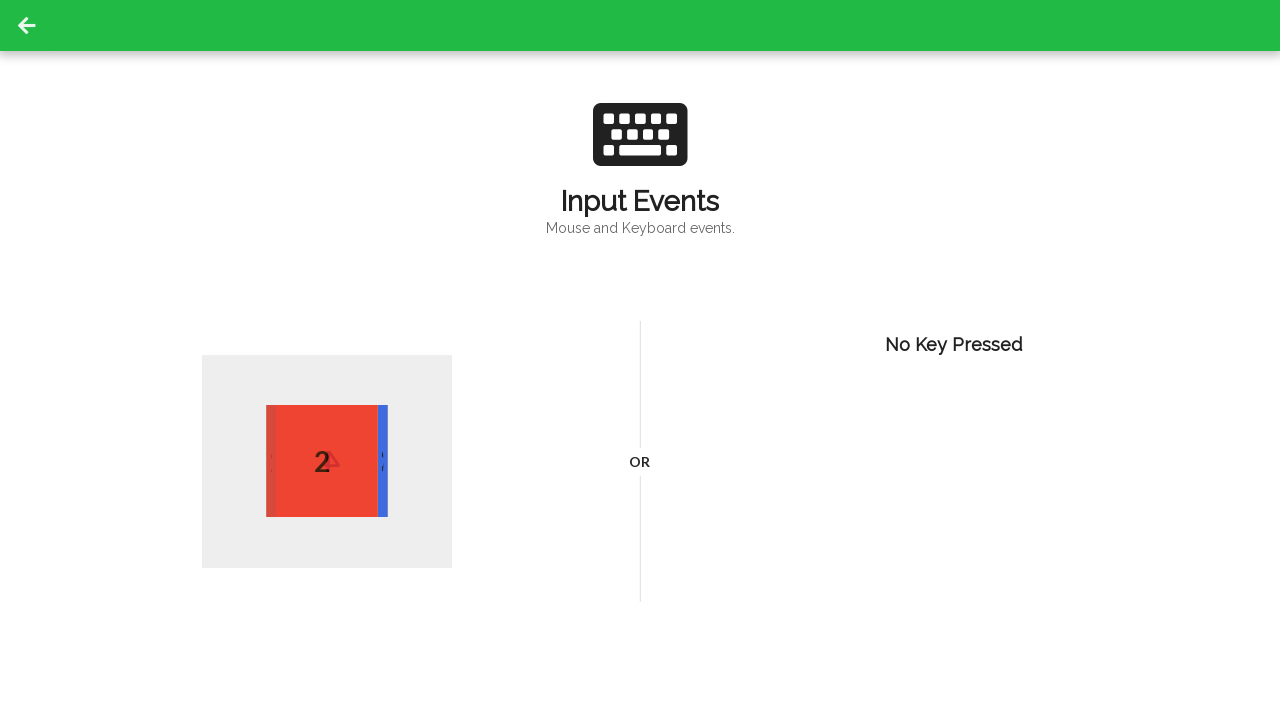

Verified active element is present after double-click
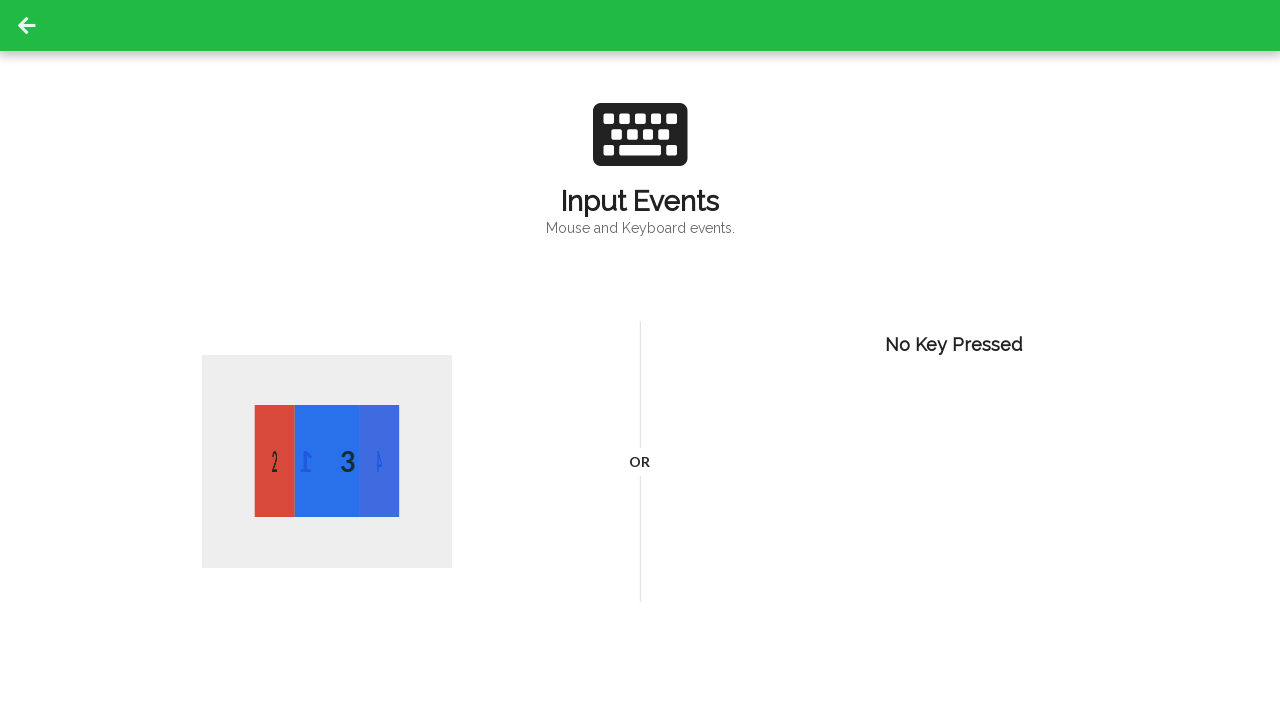

Performed right-click (context click) on body element at (640, 360) on body
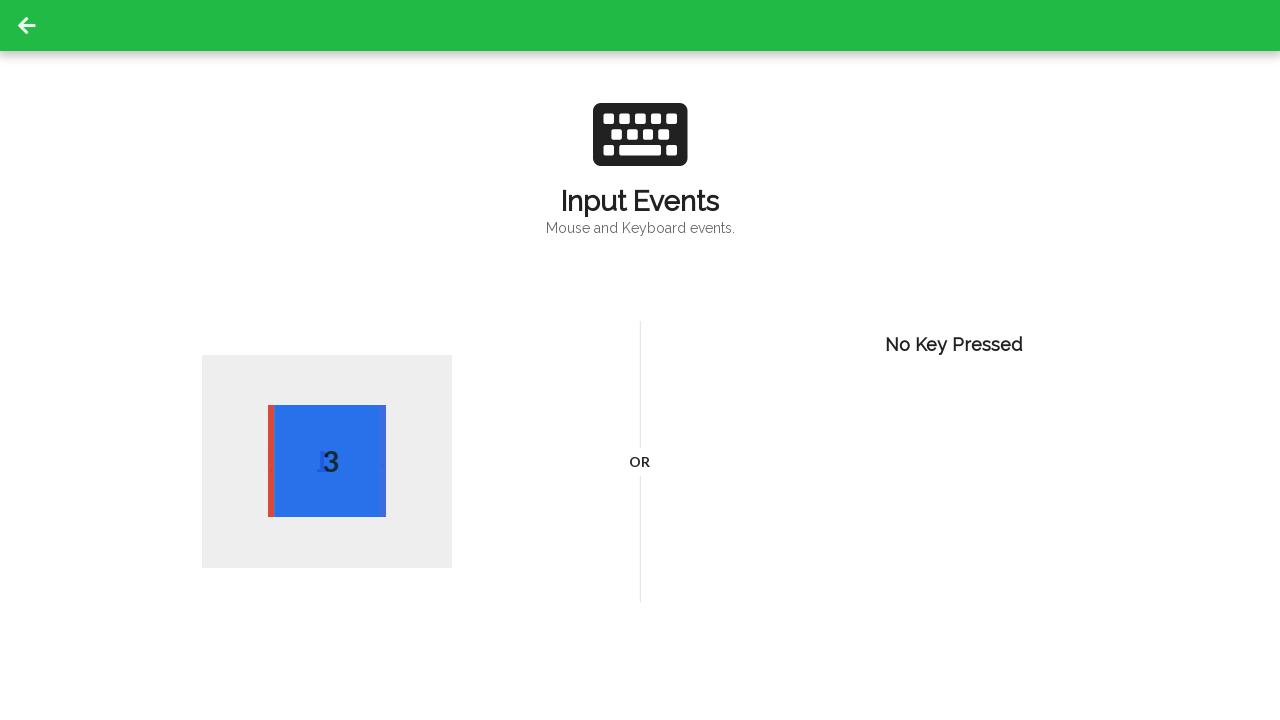

Verified active element is present after right-click
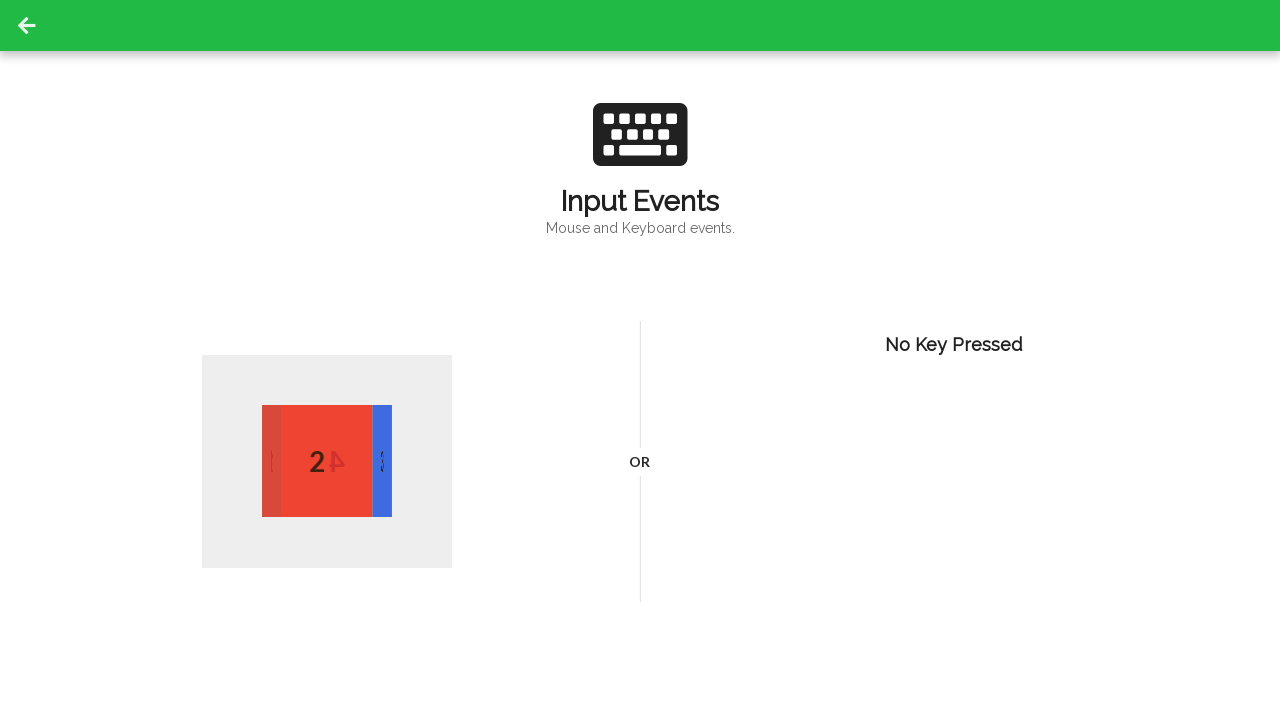

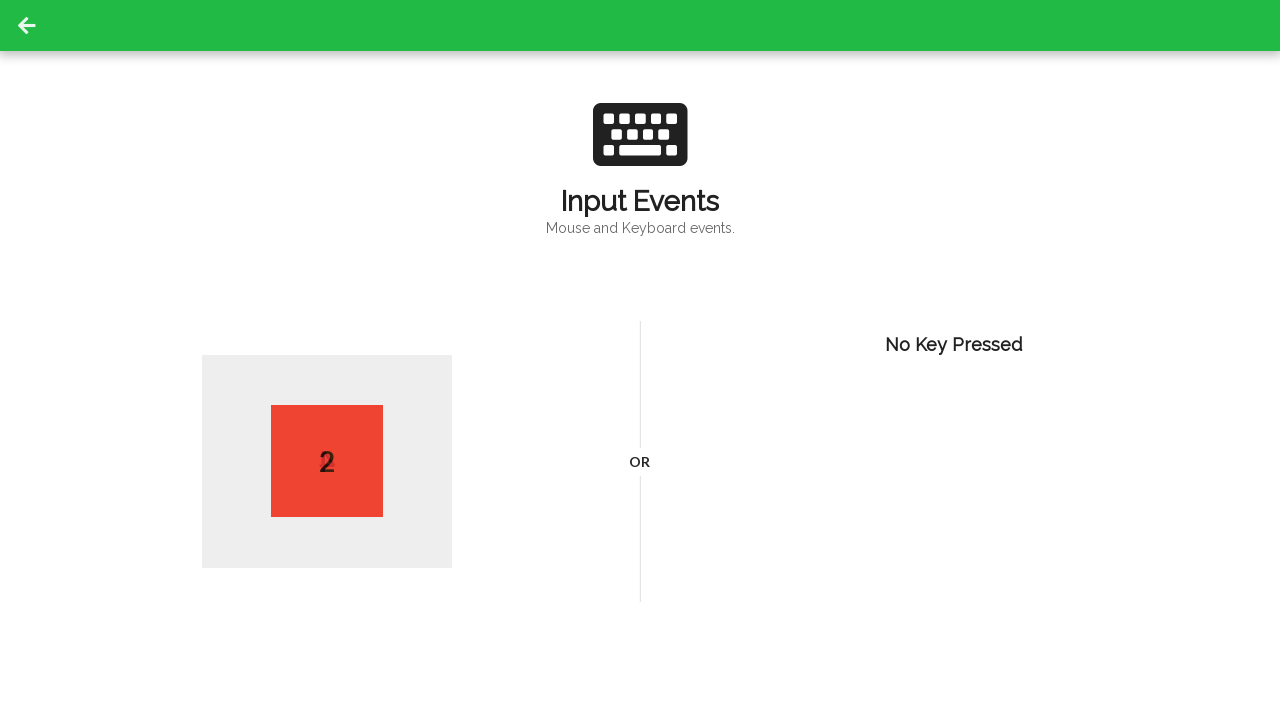